Tests dropdown selection functionality by selecting currency options from a dropdown menu using different selection methods (by visible text and by index)

Starting URL: https://rahulshettyacademy.com/dropdownsPractise/

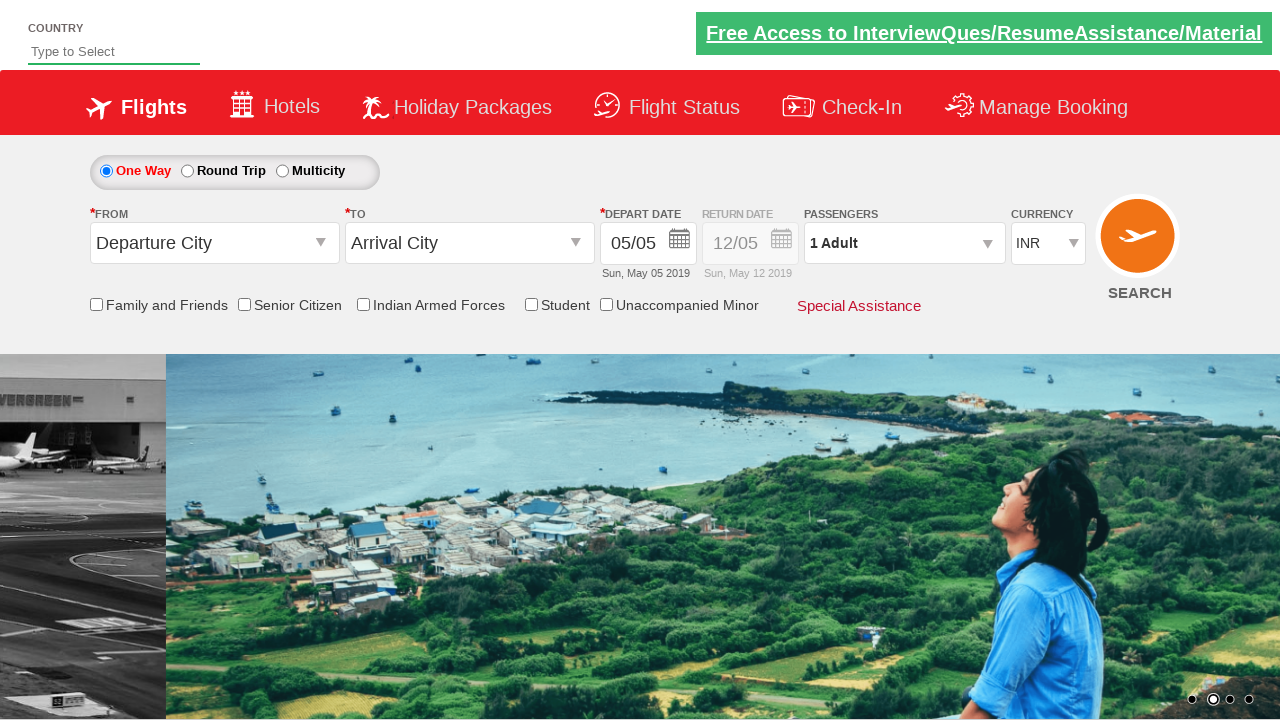

Navigated to dropdowns practice page
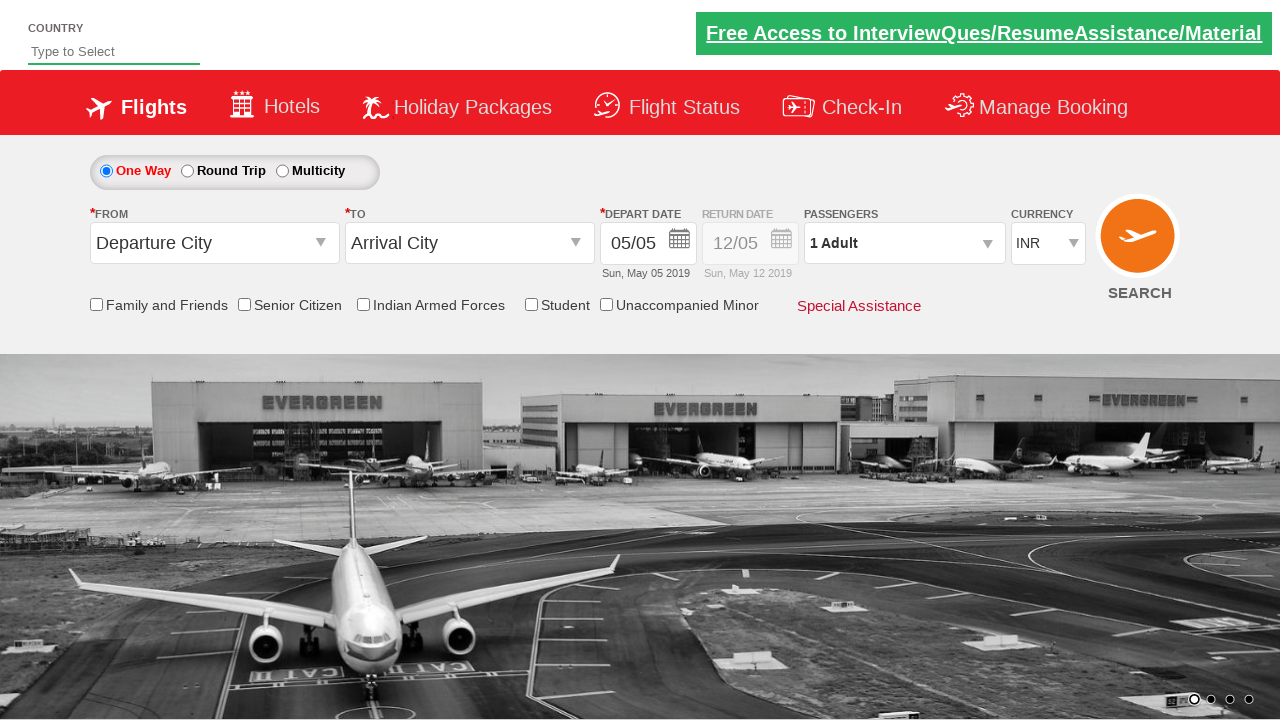

Located currency dropdown element
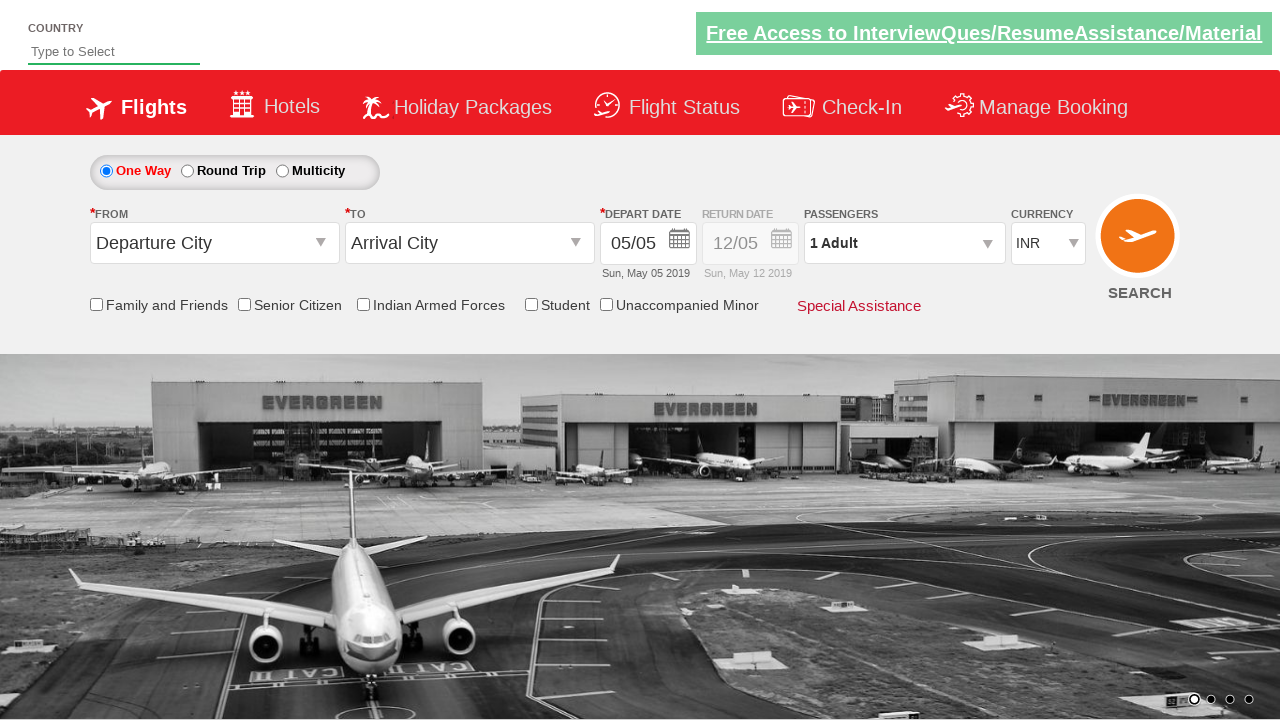

Selected USD currency by visible text on #ctl00_mainContent_DropDownListCurrency
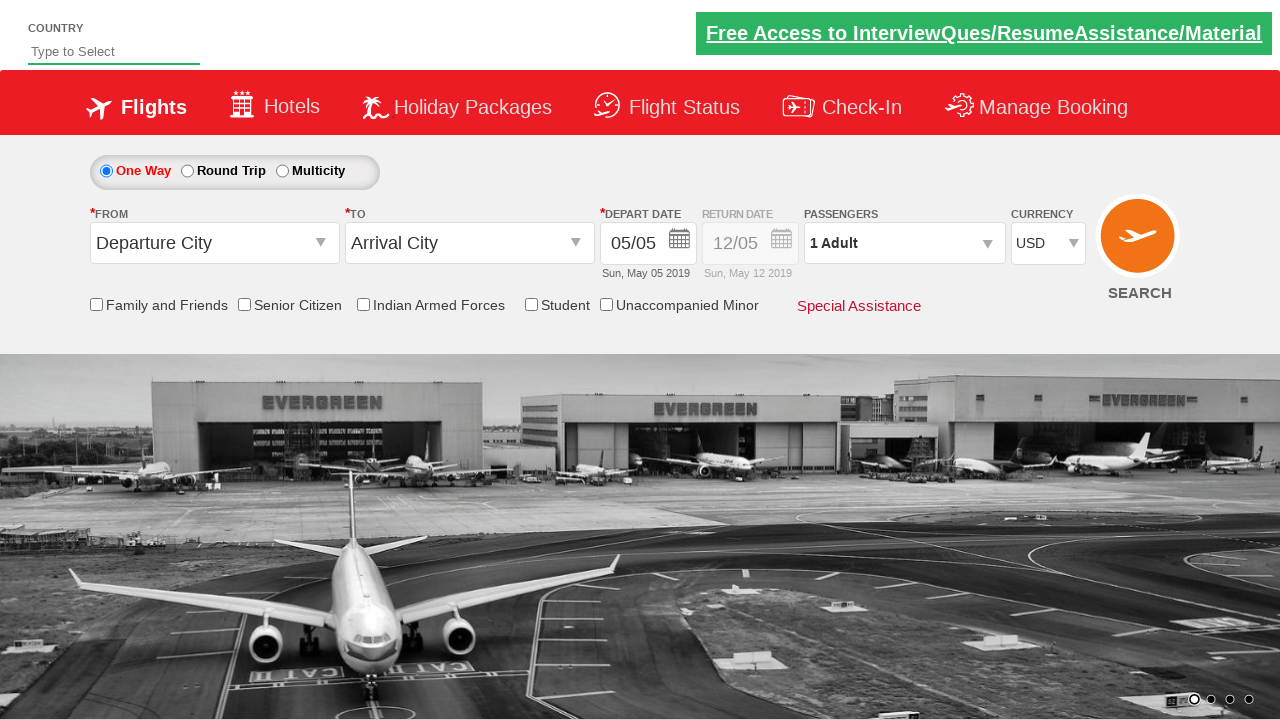

Selected currency option at index 1 on #ctl00_mainContent_DropDownListCurrency
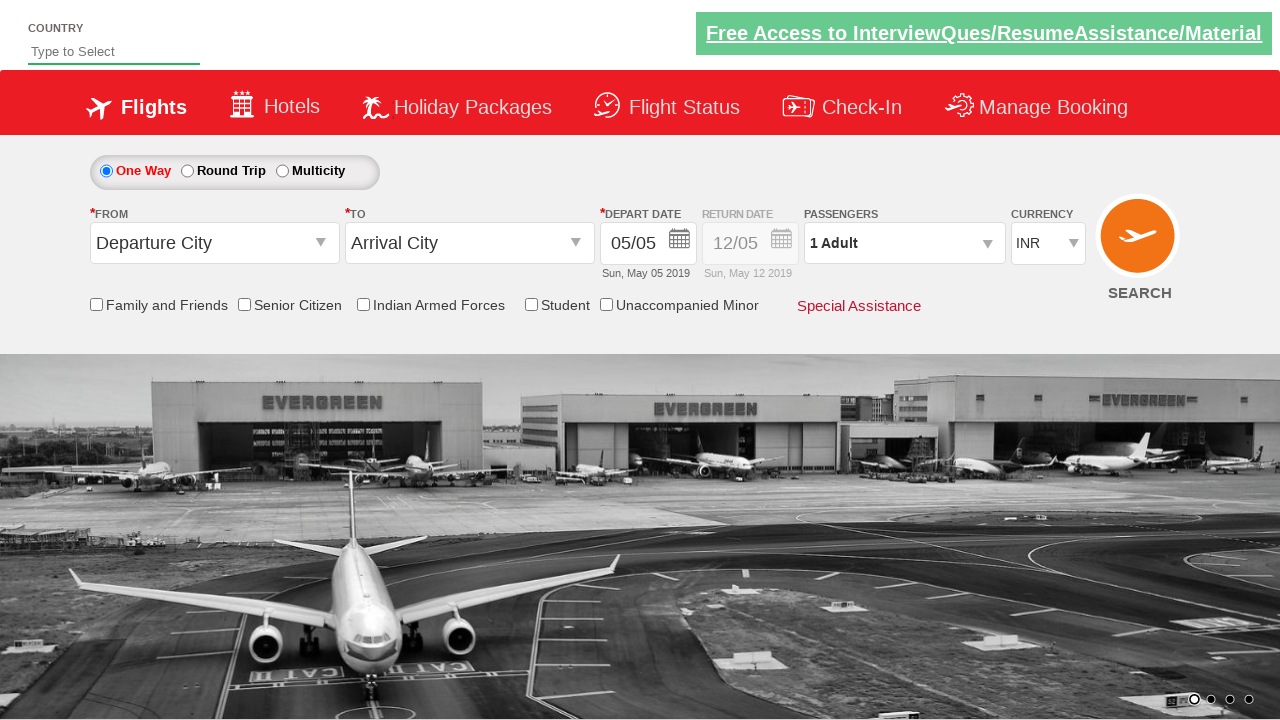

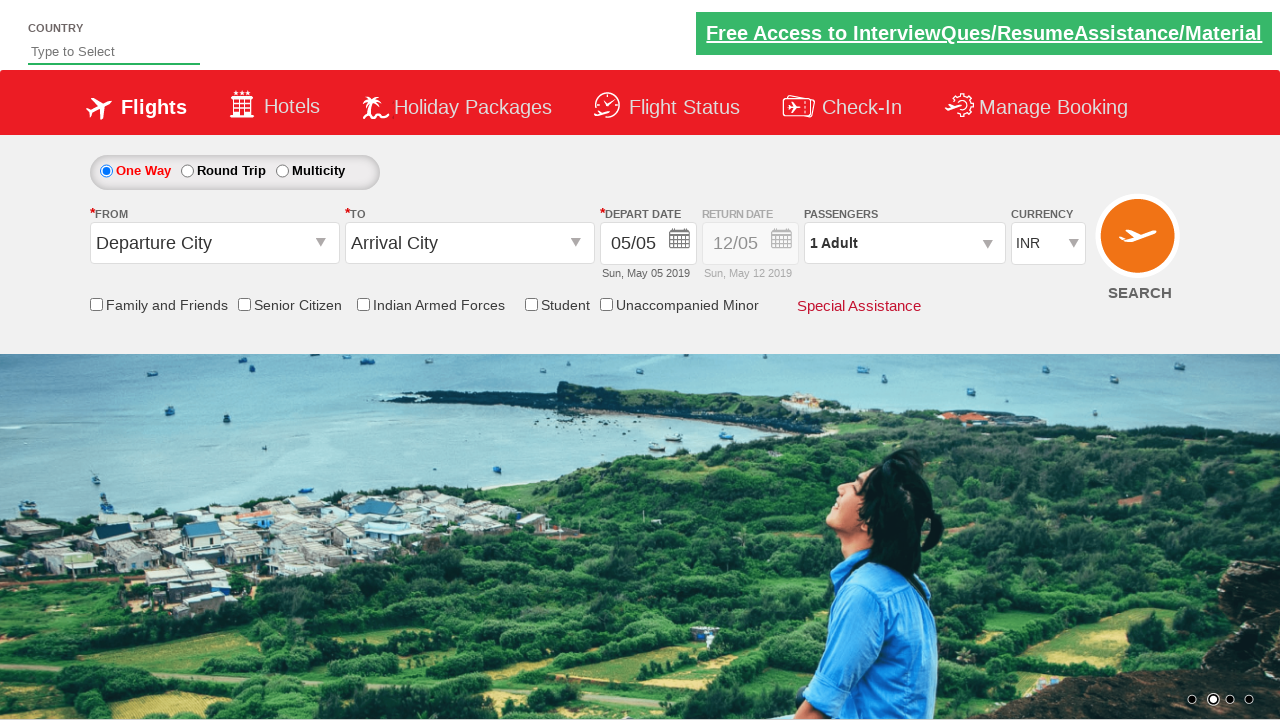